Tests calendar date picker functionality by opening the date picker and selecting a specific date (July 25, 2024)

Starting URL: https://www.hyrtutorials.com/p/calendar-practice.html

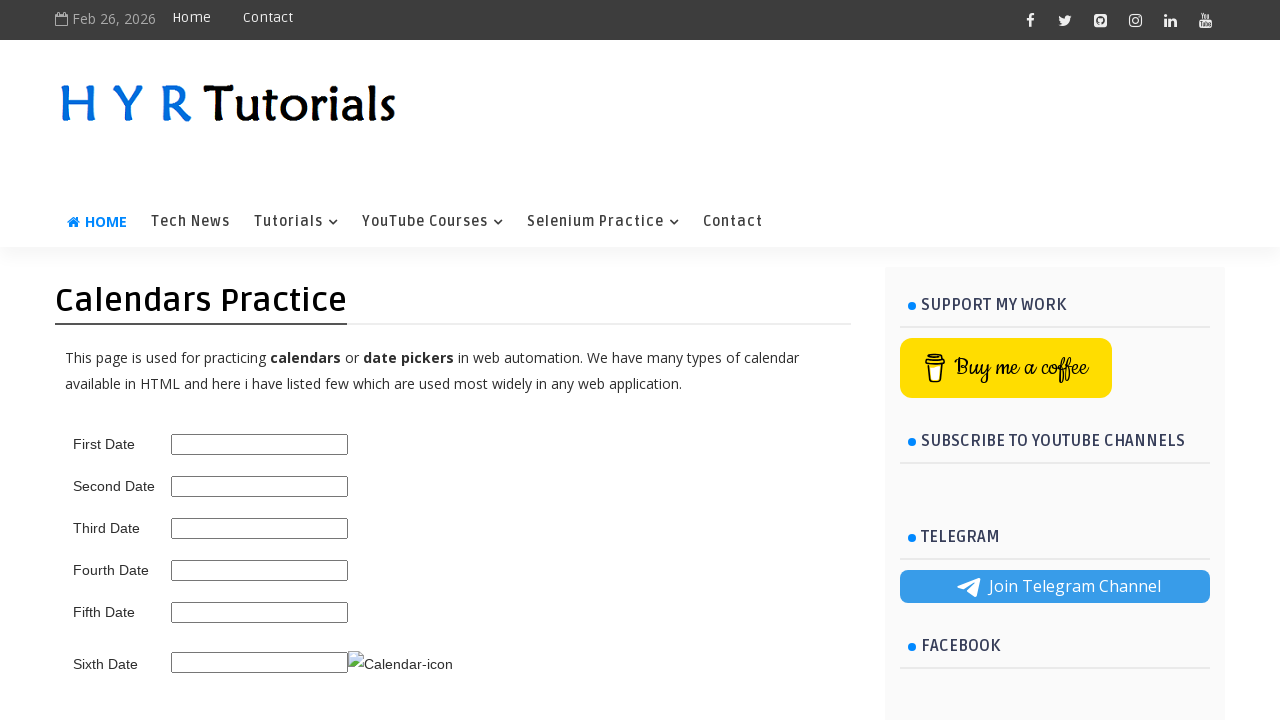

Clicked on first date picker to open calendar at (260, 444) on #first_date_picker
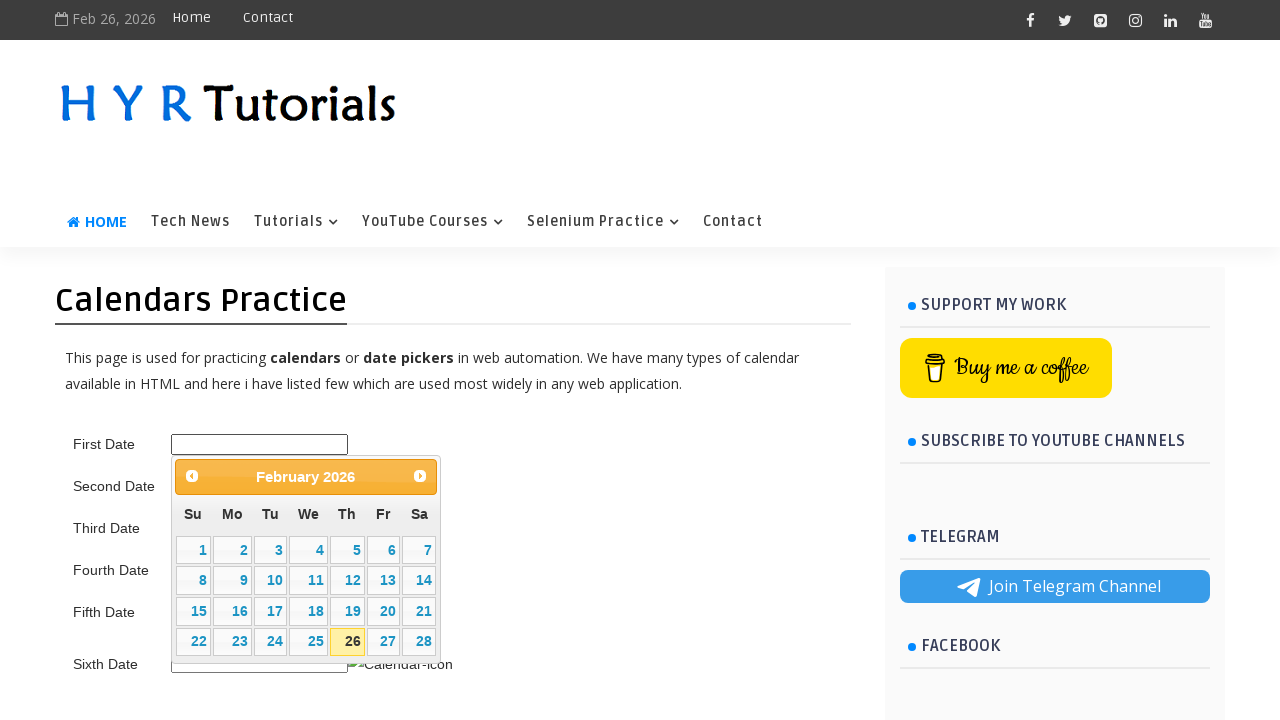

Calendar date picker opened and became visible
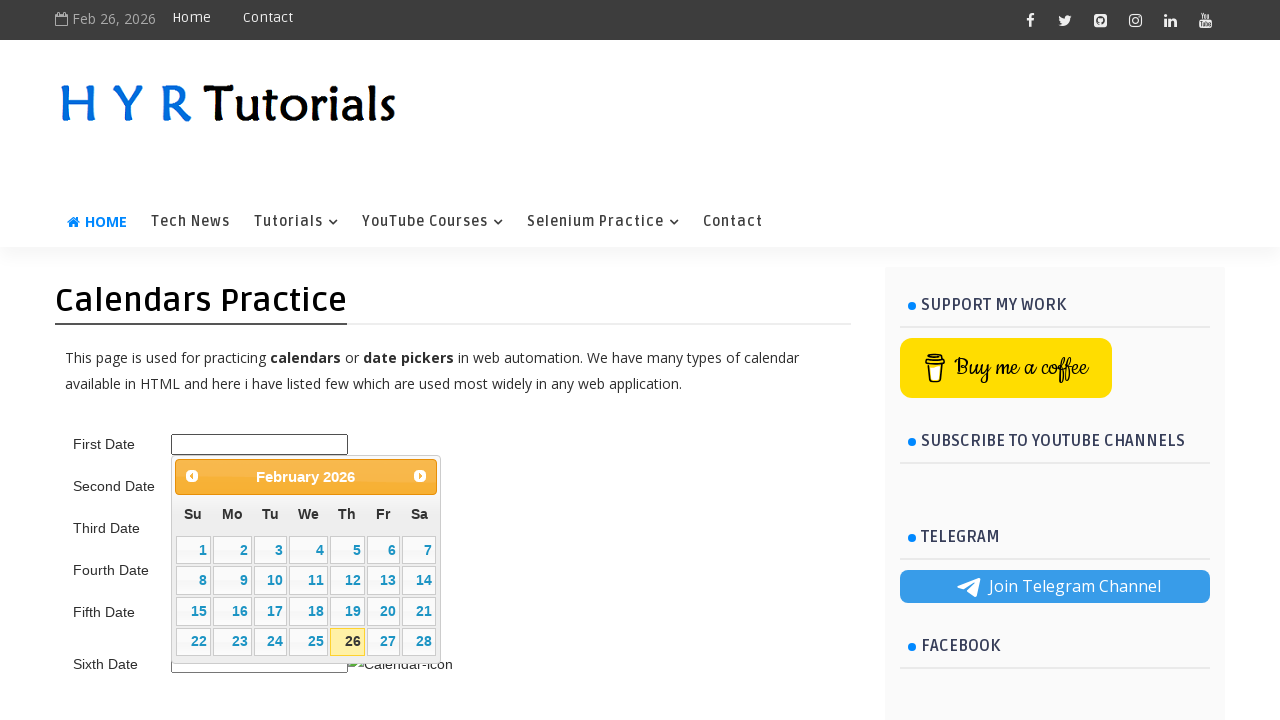

Retrieved calendar month: February
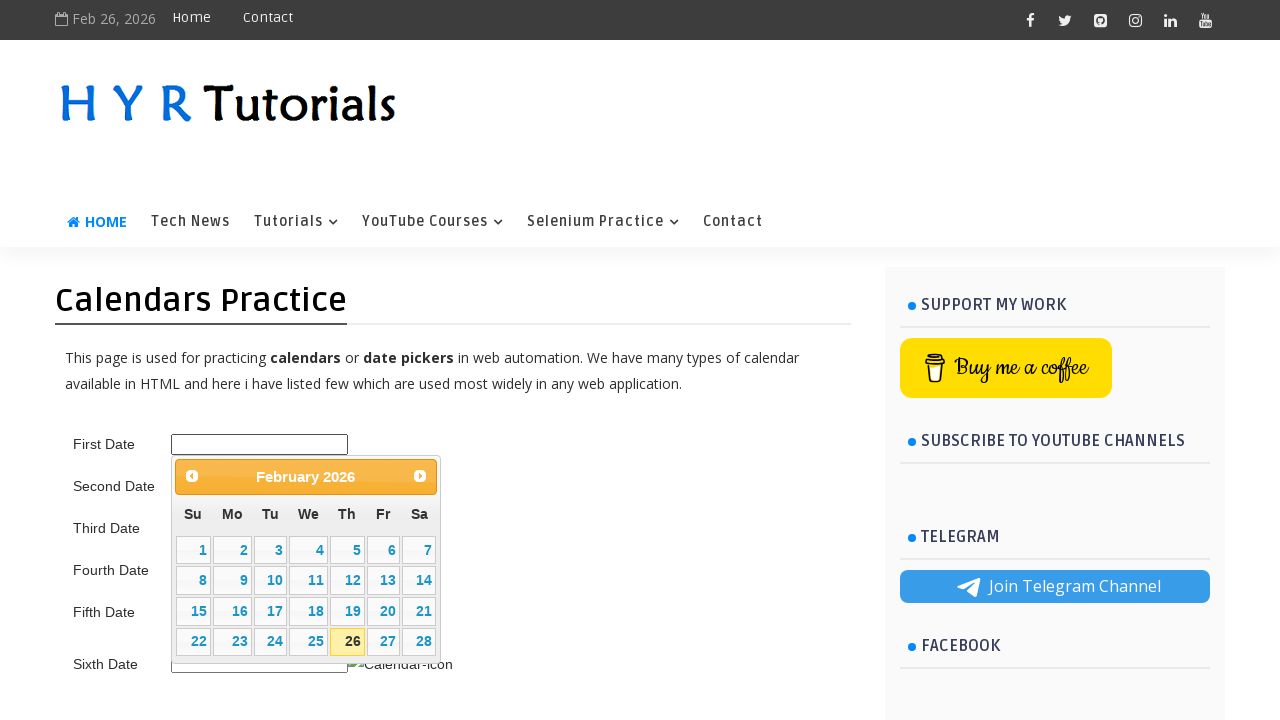

Retrieved calendar year: 2026
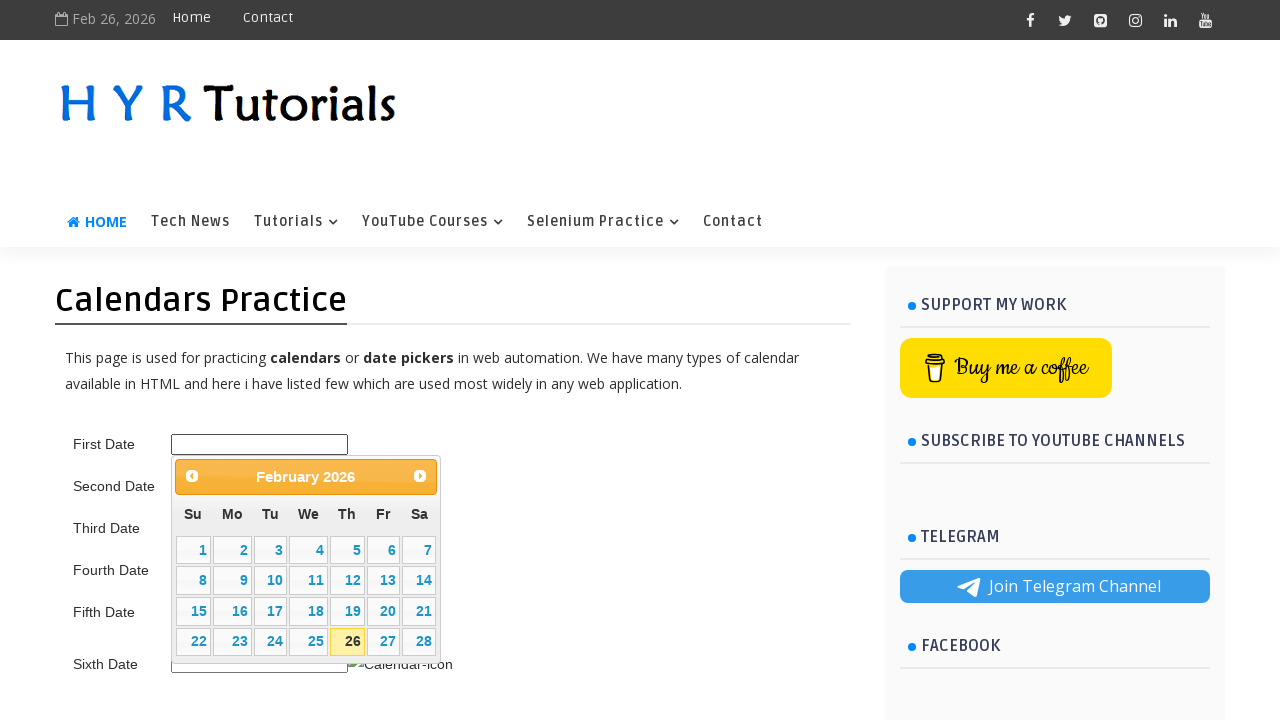

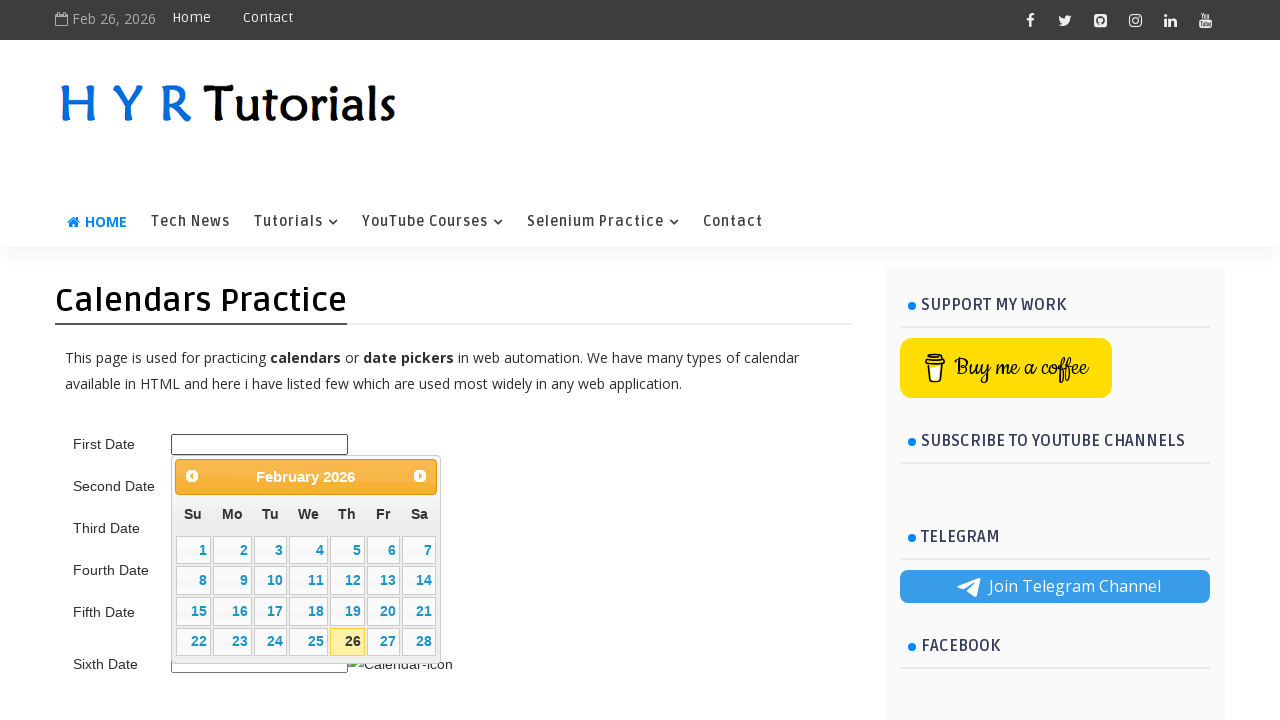